Tests drag and drop functionality by dragging column A to column B's position and verifying the swap occurred

Starting URL: https://the-internet.herokuapp.com/drag_and_drop

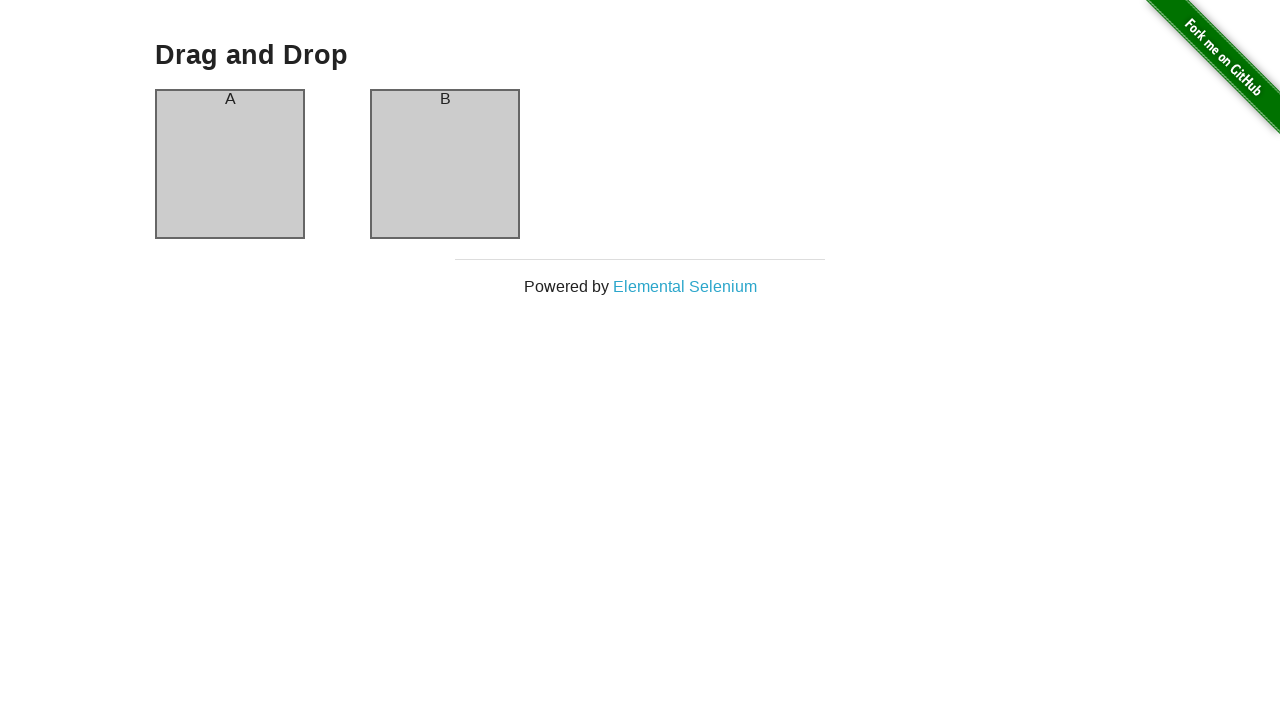

Dragged column A to column B's position at (445, 164)
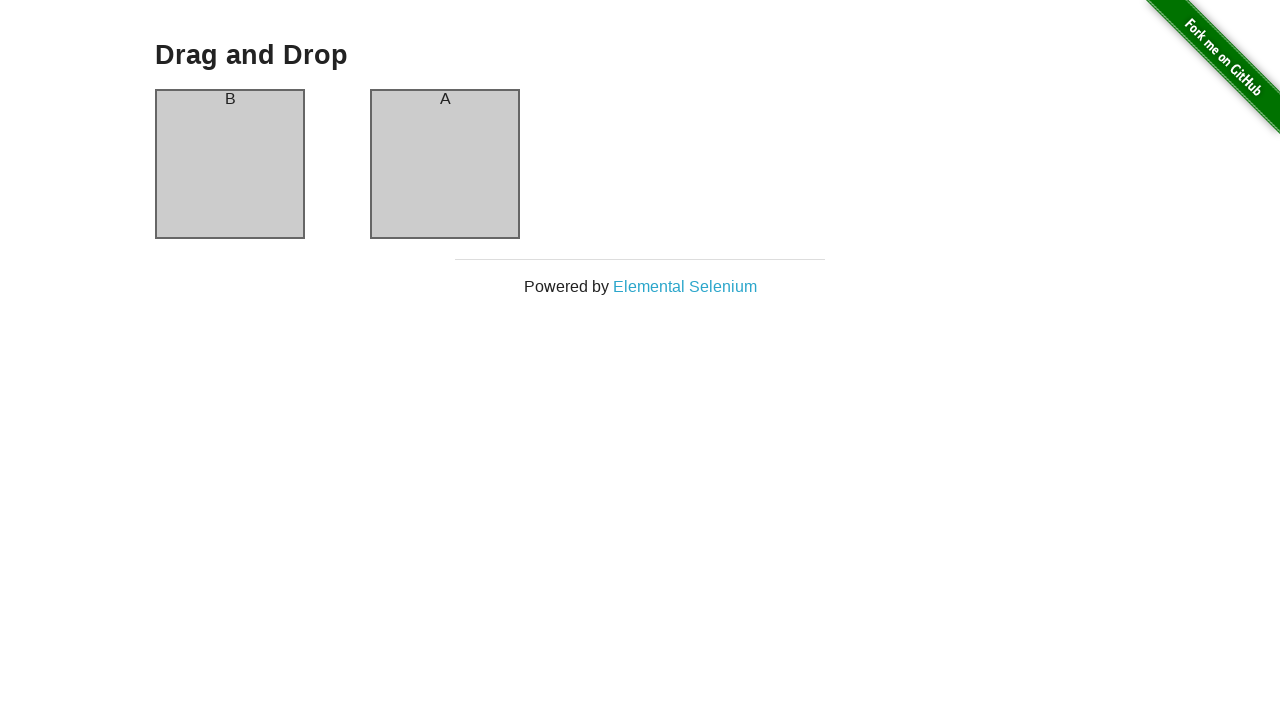

Verified column B is now in the first position
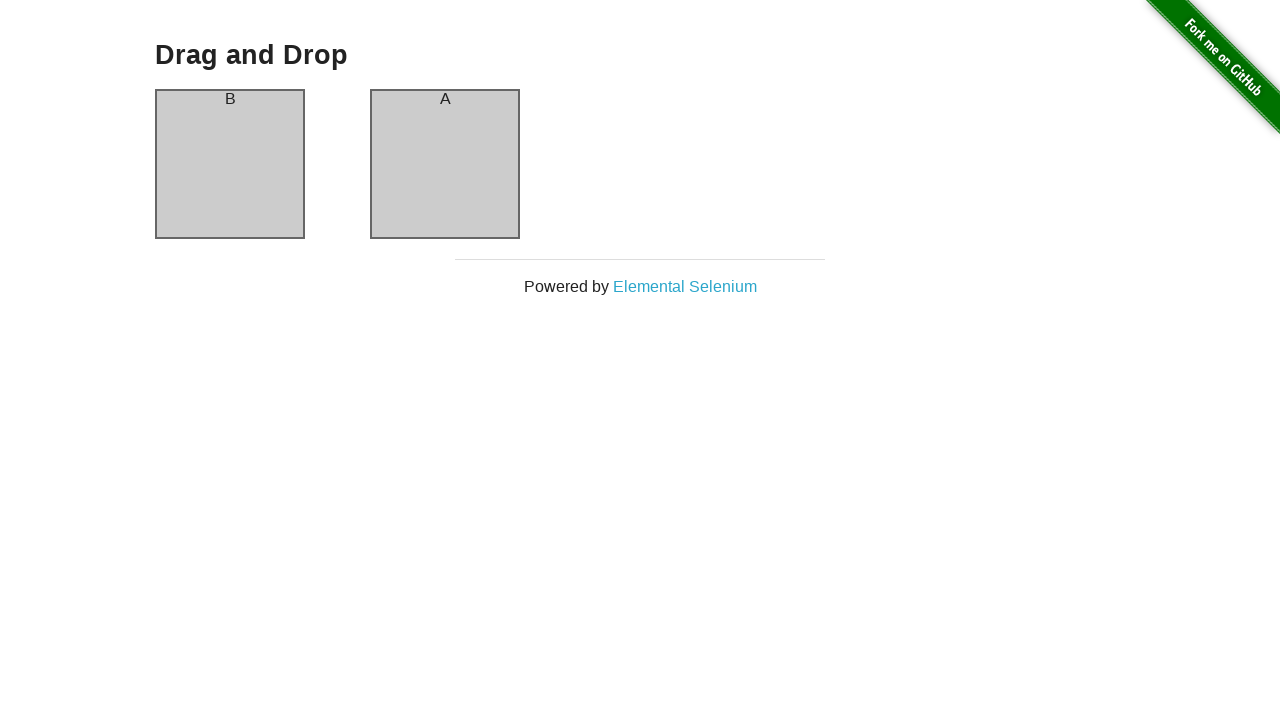

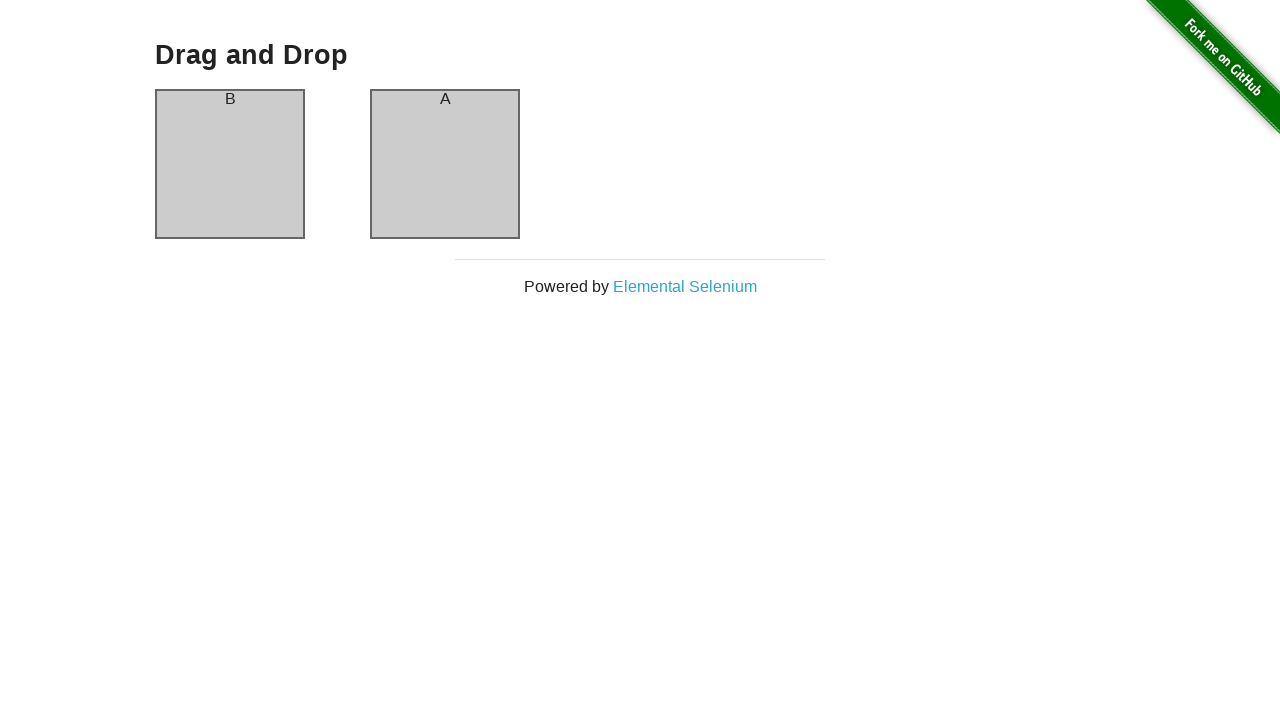